Launches the El Pais website and verifies that the page language is set to Spanish by checking the HTML lang attribute

Starting URL: https://elpais.com

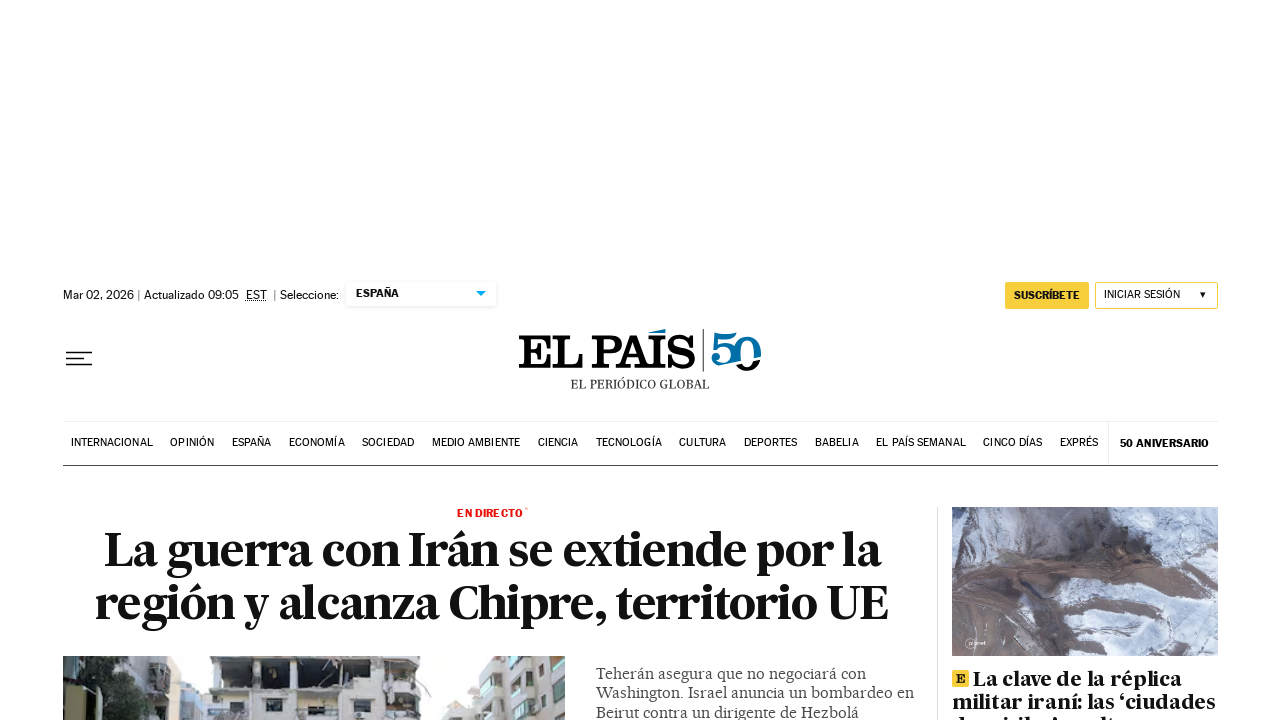

Waited for page to load with domcontentloaded state
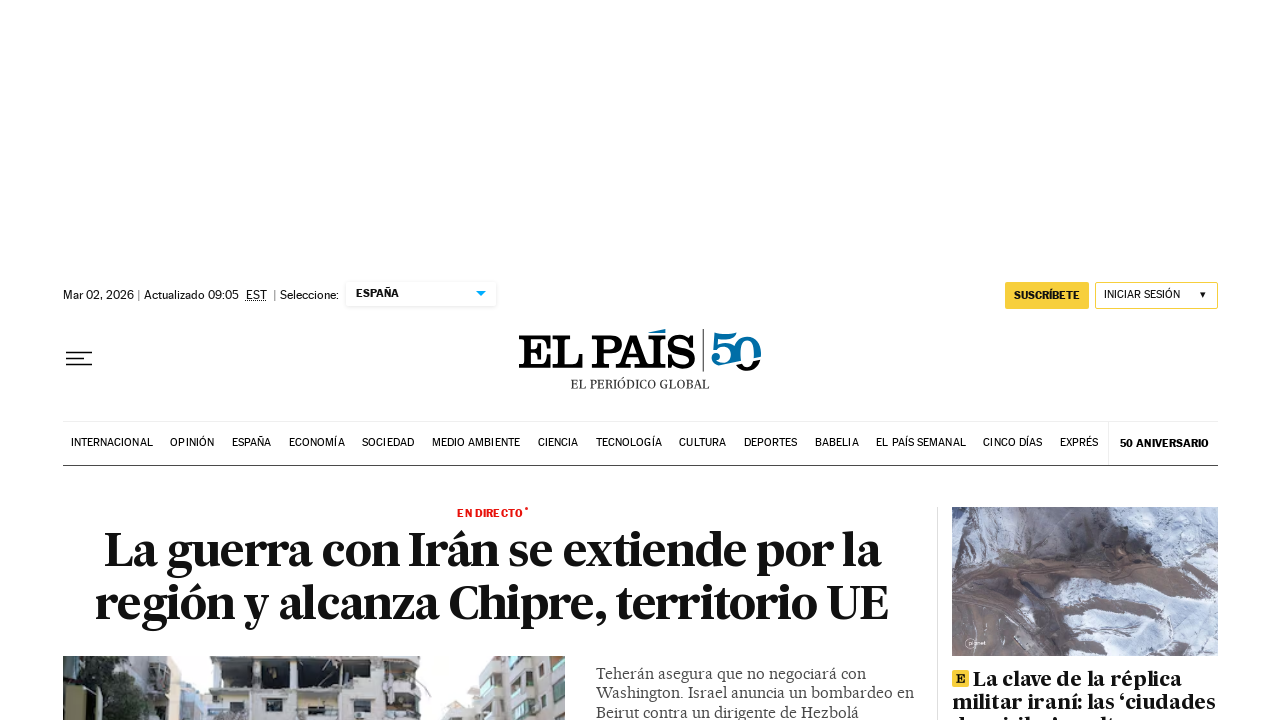

Located html element to check language attribute
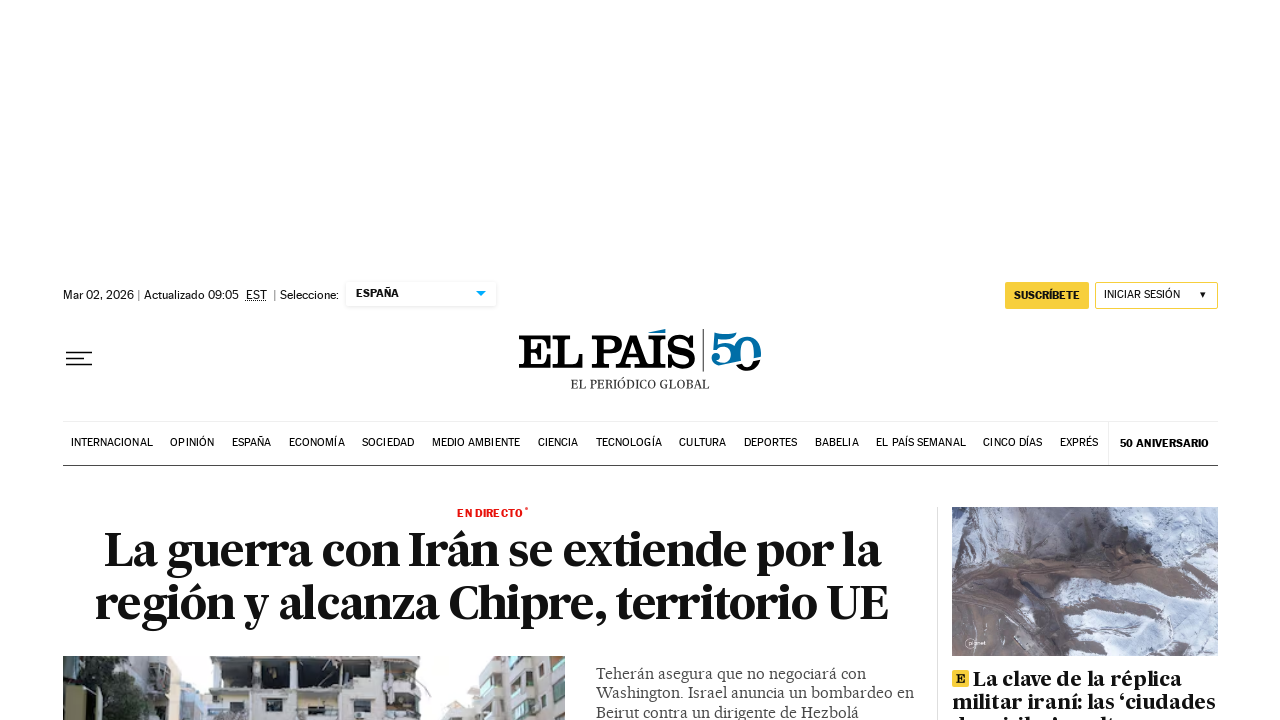

Retrieved lang attribute value: es-ES
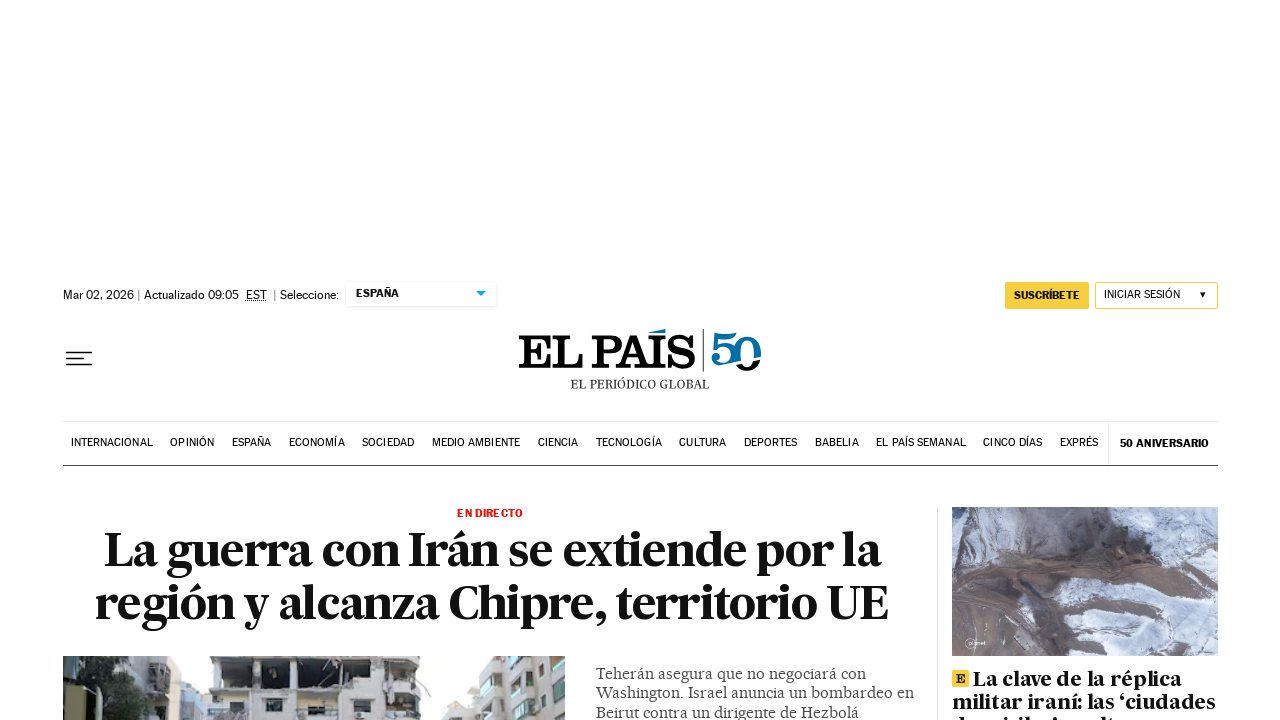

Verified that page language is set to Spanish (lang attribute contains 'es')
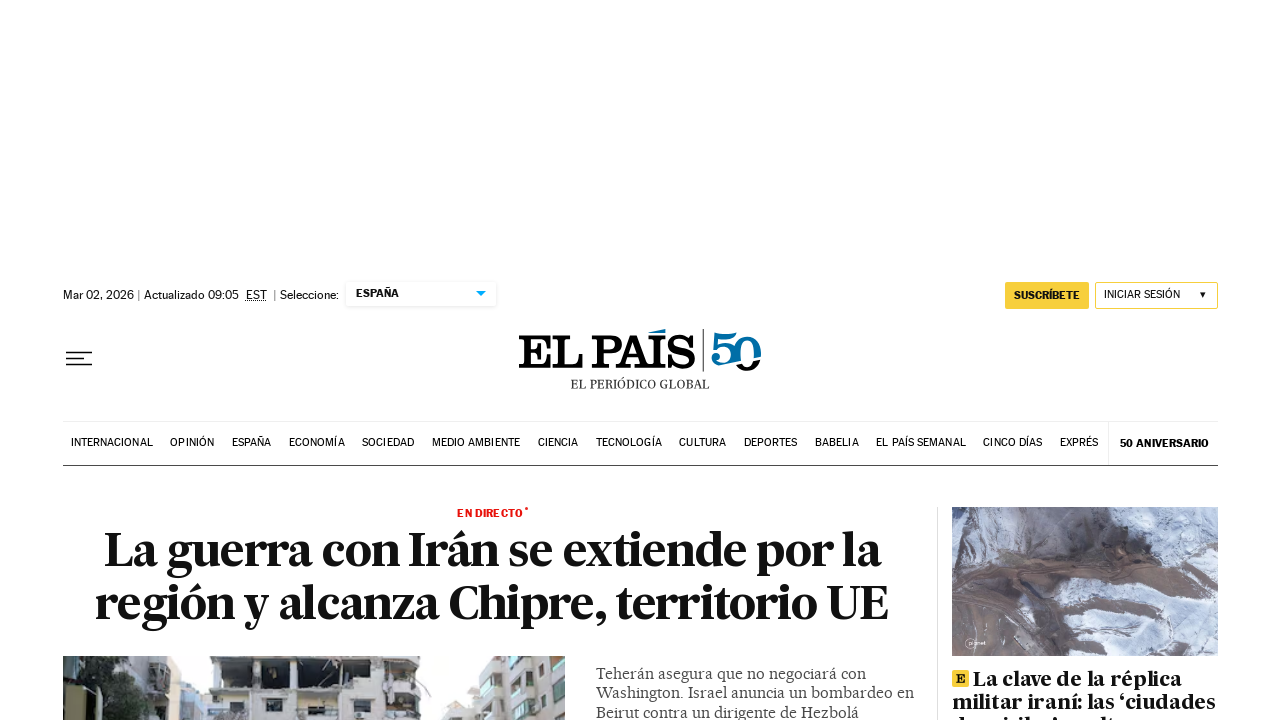

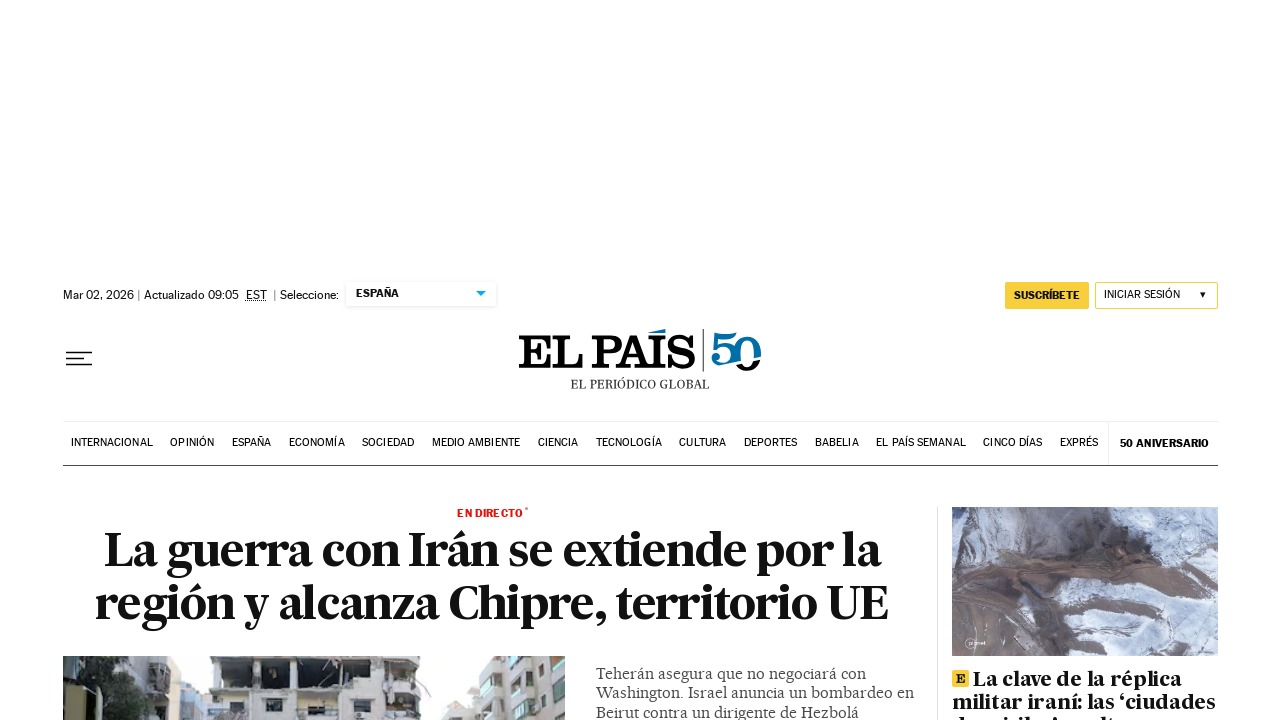